Tests navigation to the flights section by clicking the flights link and verifying redirection to kayak booking

Starting URL: https://www.booking.com/index.ru.html

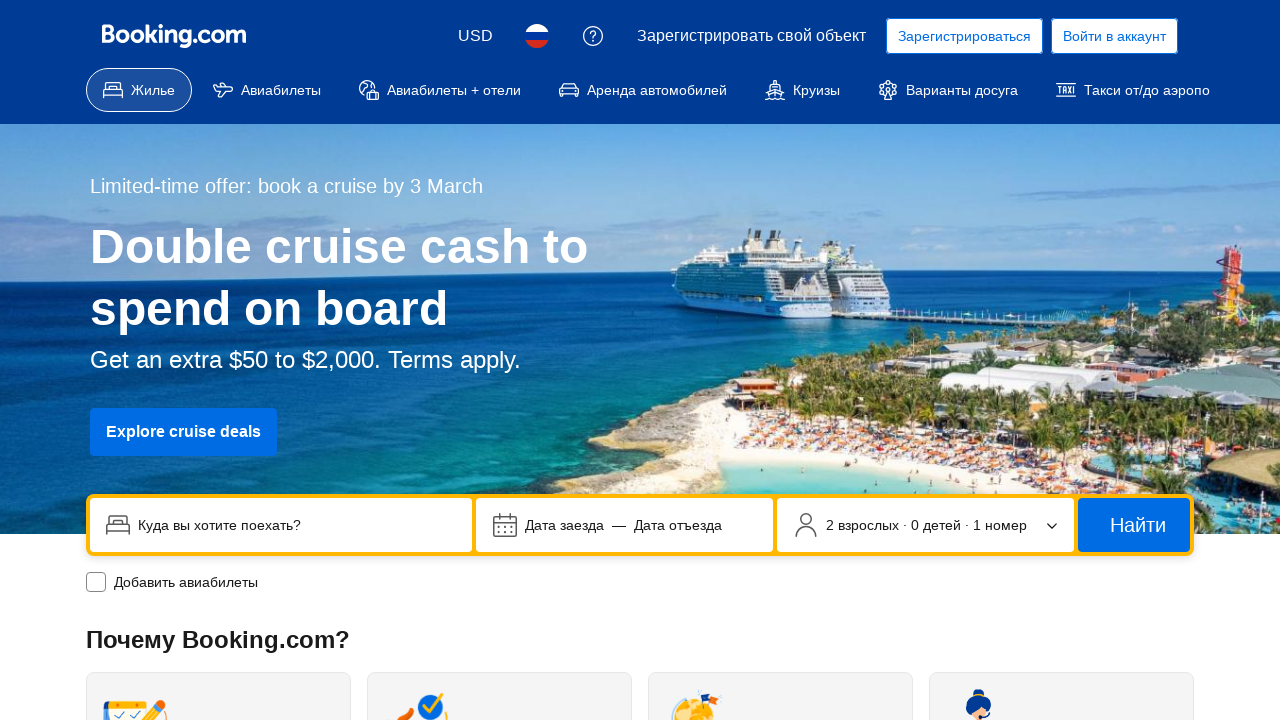

Clicked on the flights link (Авиабилеты) at (281, 90) on text=Авиабилеты
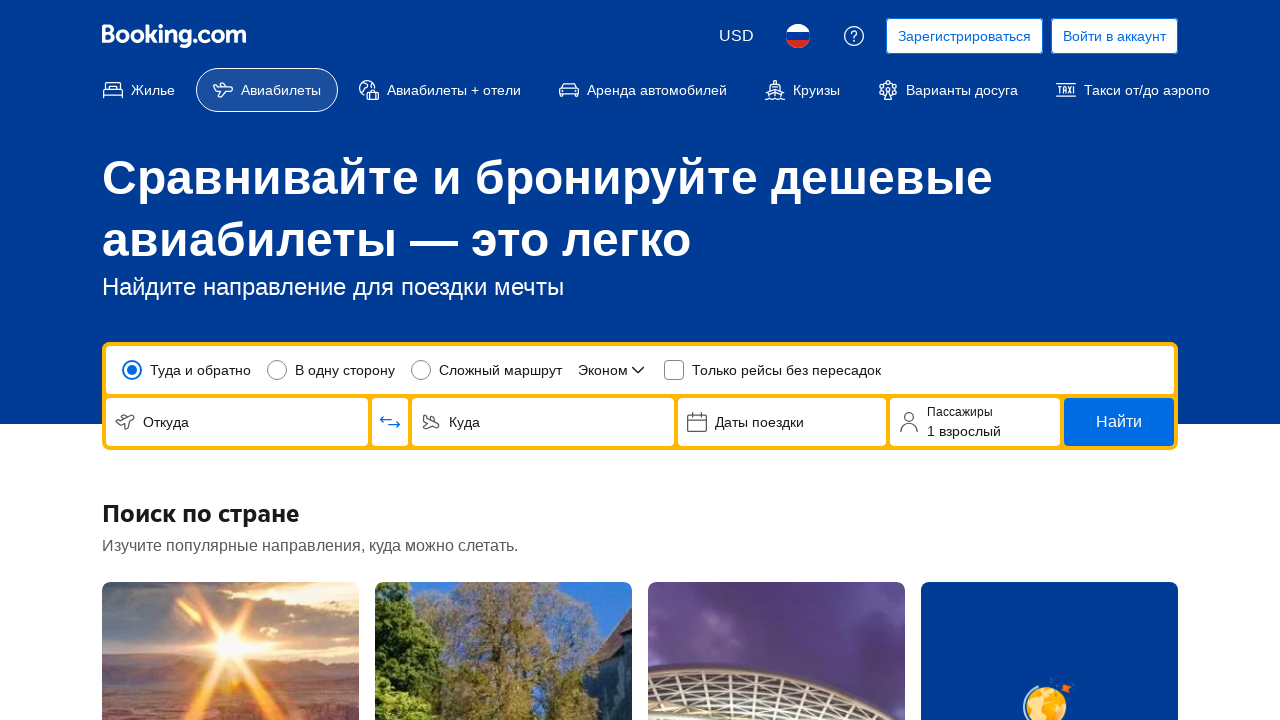

Navigation to flights section completed - page loaded
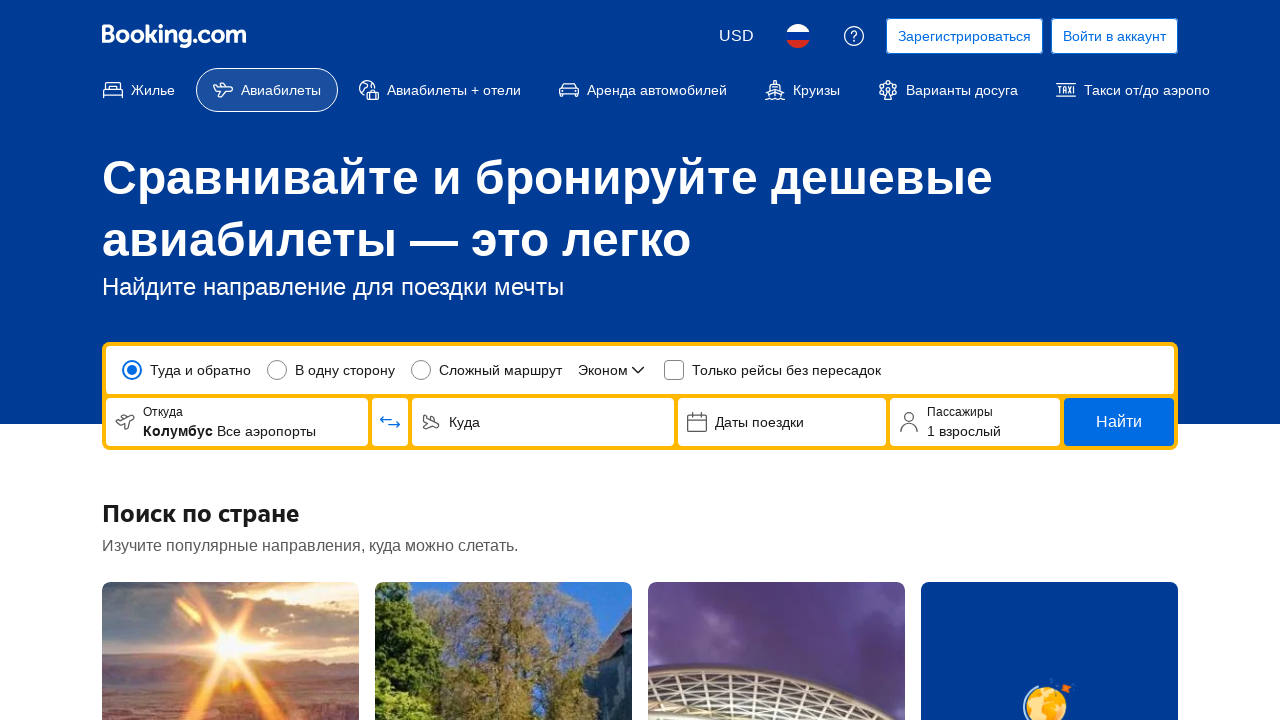

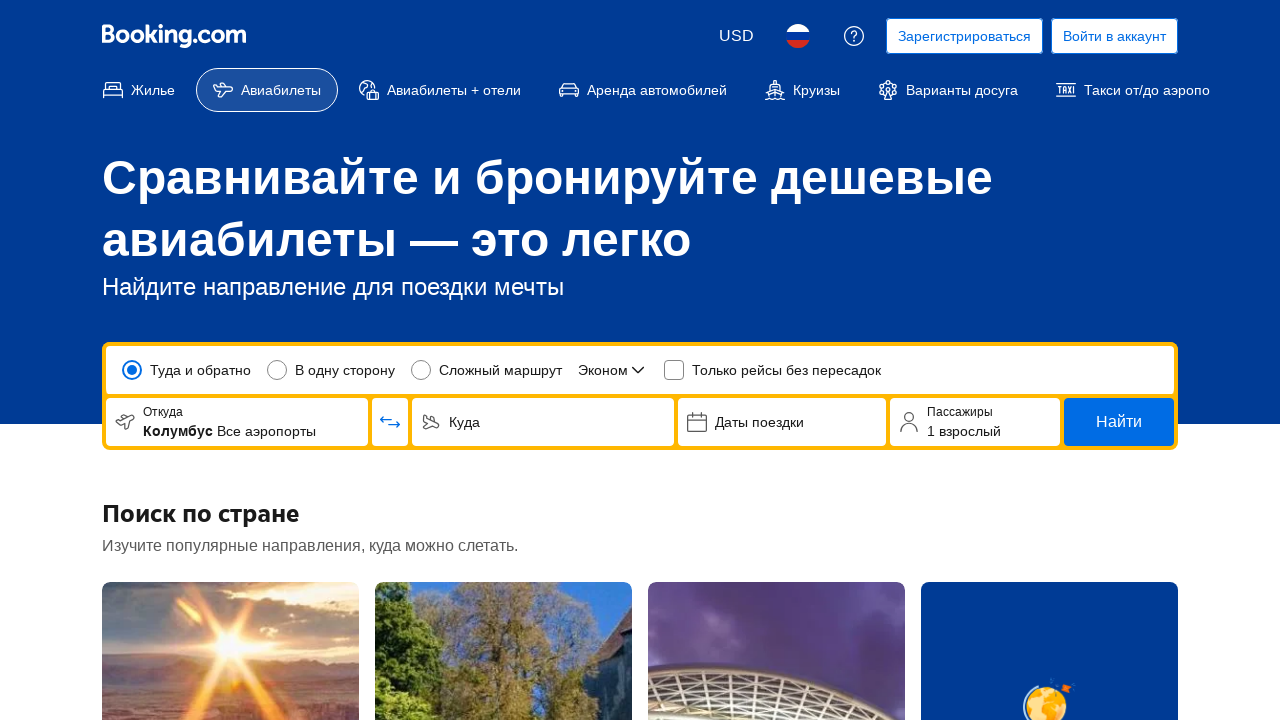